Tests multiple selection dropdown functionality by selecting multiple months and verifying the selections

Starting URL: https://multiple-select.wenzhixin.net.cn/templates/template.html?v=189&url=basic.html

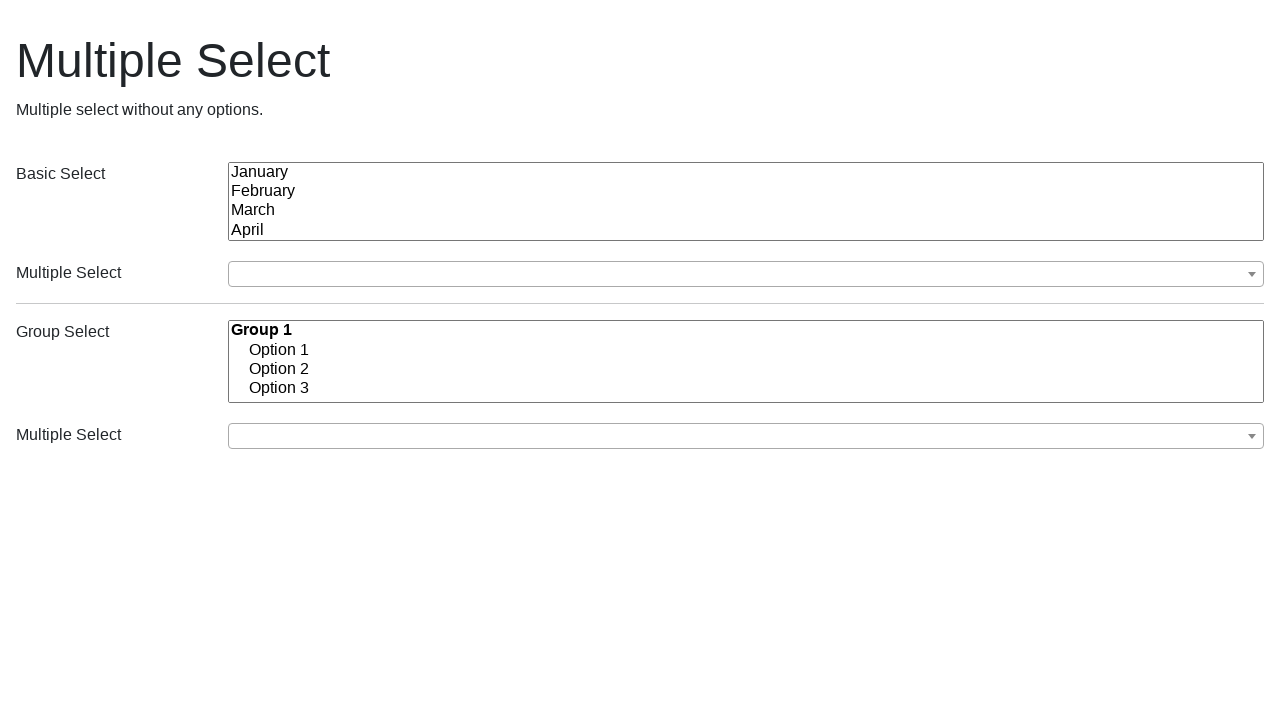

Clicked the first dropdown button to open month selection at (746, 274) on (//button[@class='ms-choice'])[1]
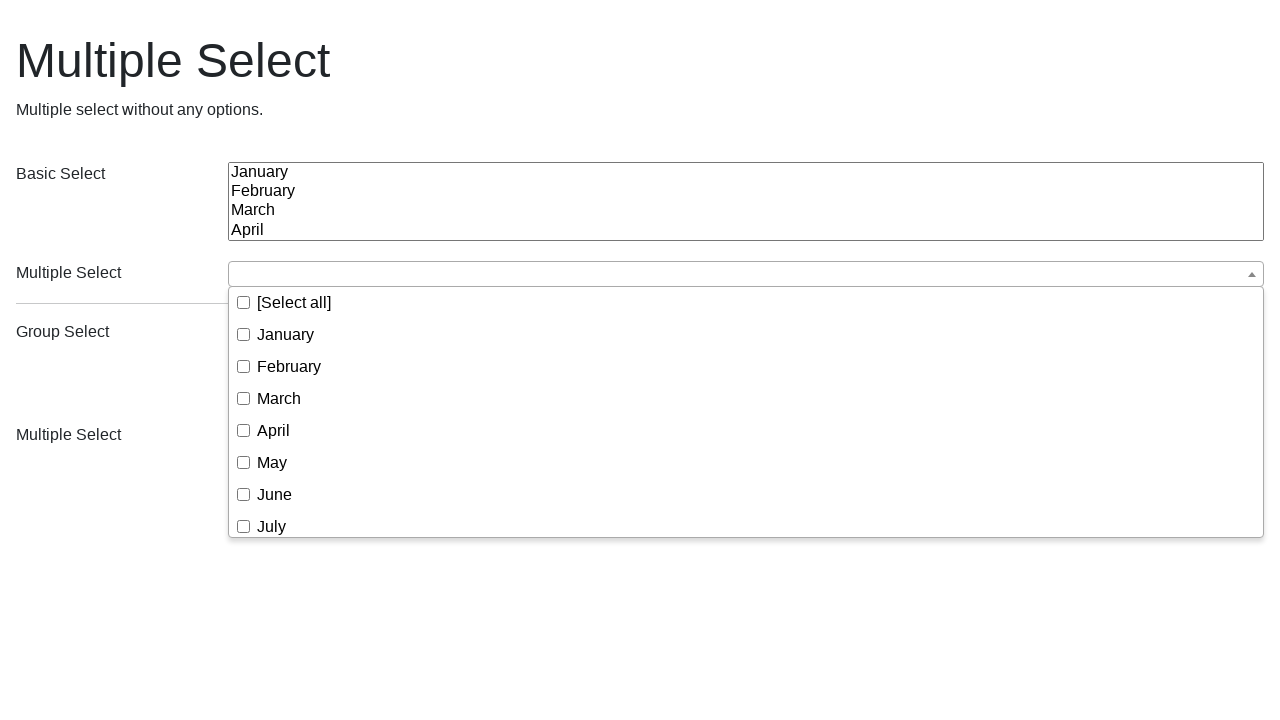

Dropdown menu options became visible
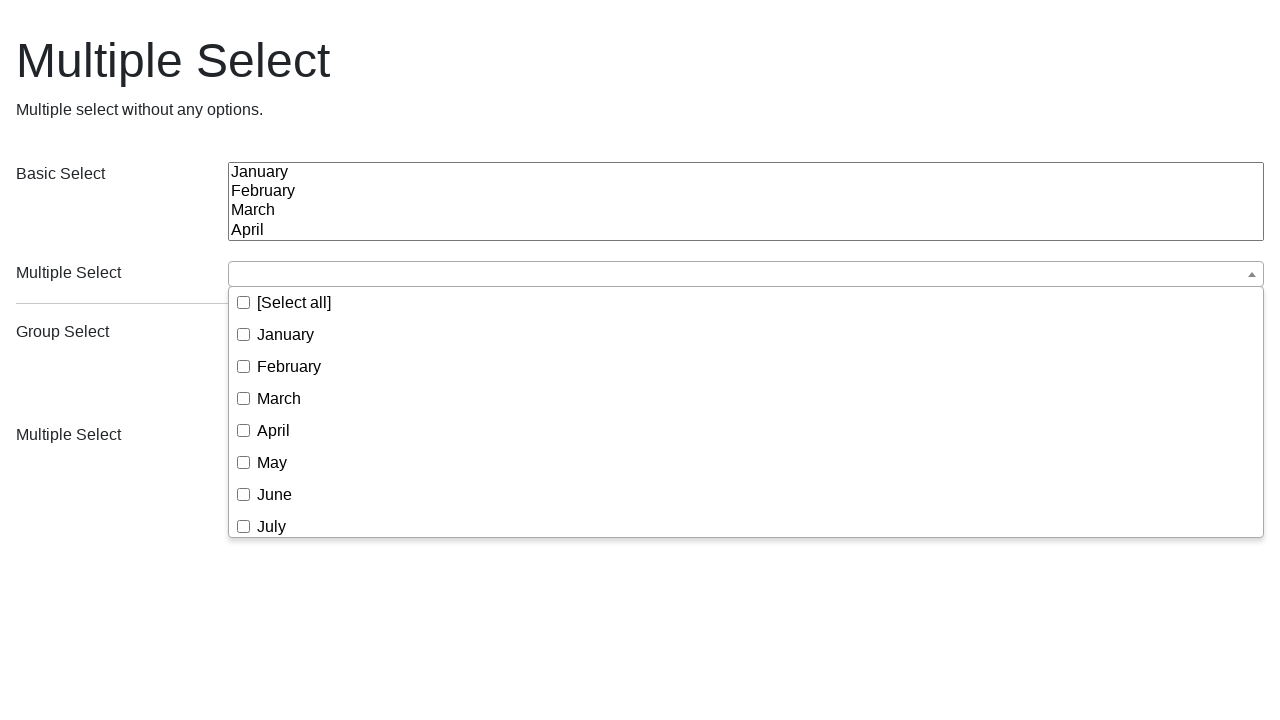

Selected January from dropdown at (286, 334) on (//div[@class='ms-drop bottom'])[1]//span >> internal:has-text="January"i
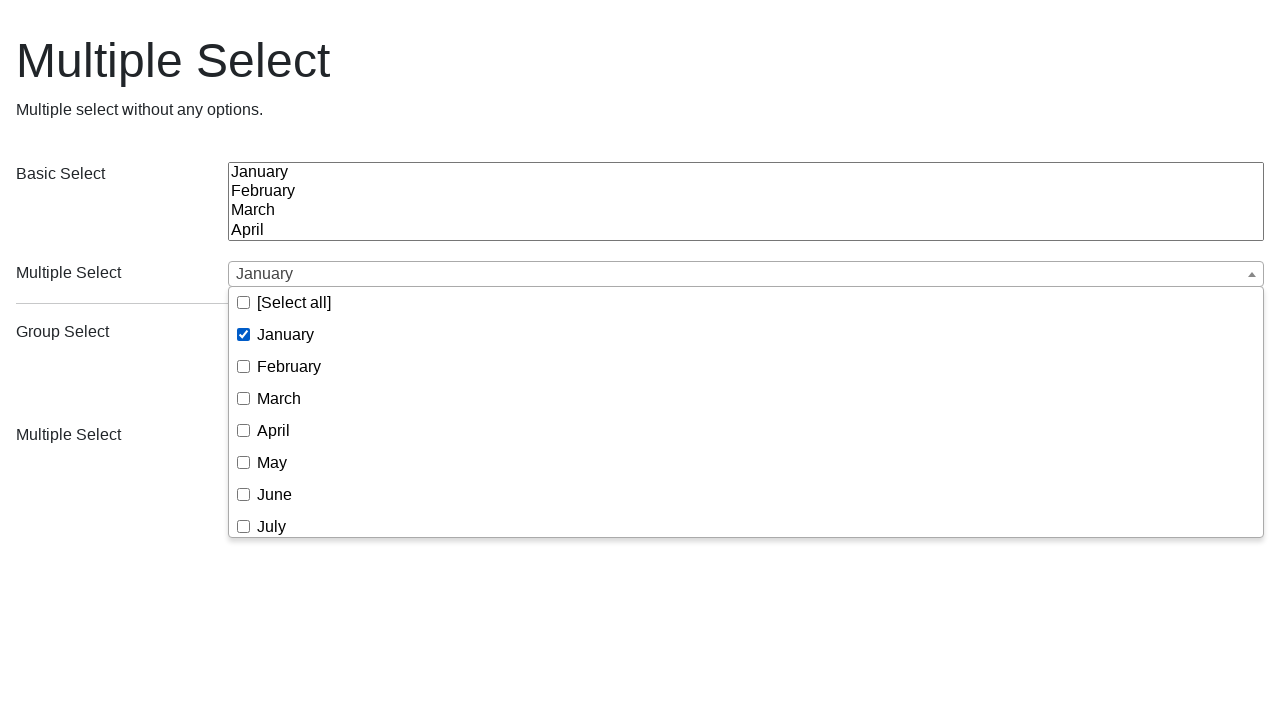

Selected March from dropdown at (279, 398) on (//div[@class='ms-drop bottom'])[1]//span >> internal:has-text="March"i
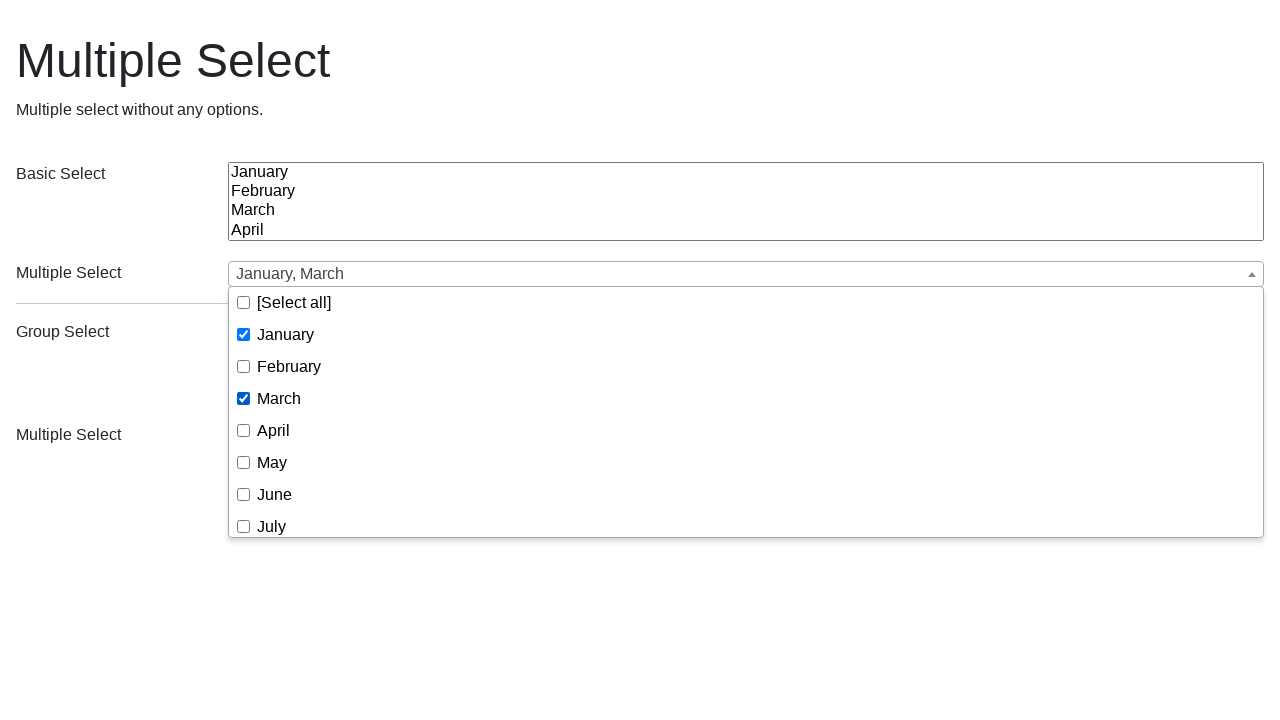

Selected June from dropdown at (274, 494) on (//div[@class='ms-drop bottom'])[1]//span >> internal:has-text="June"i
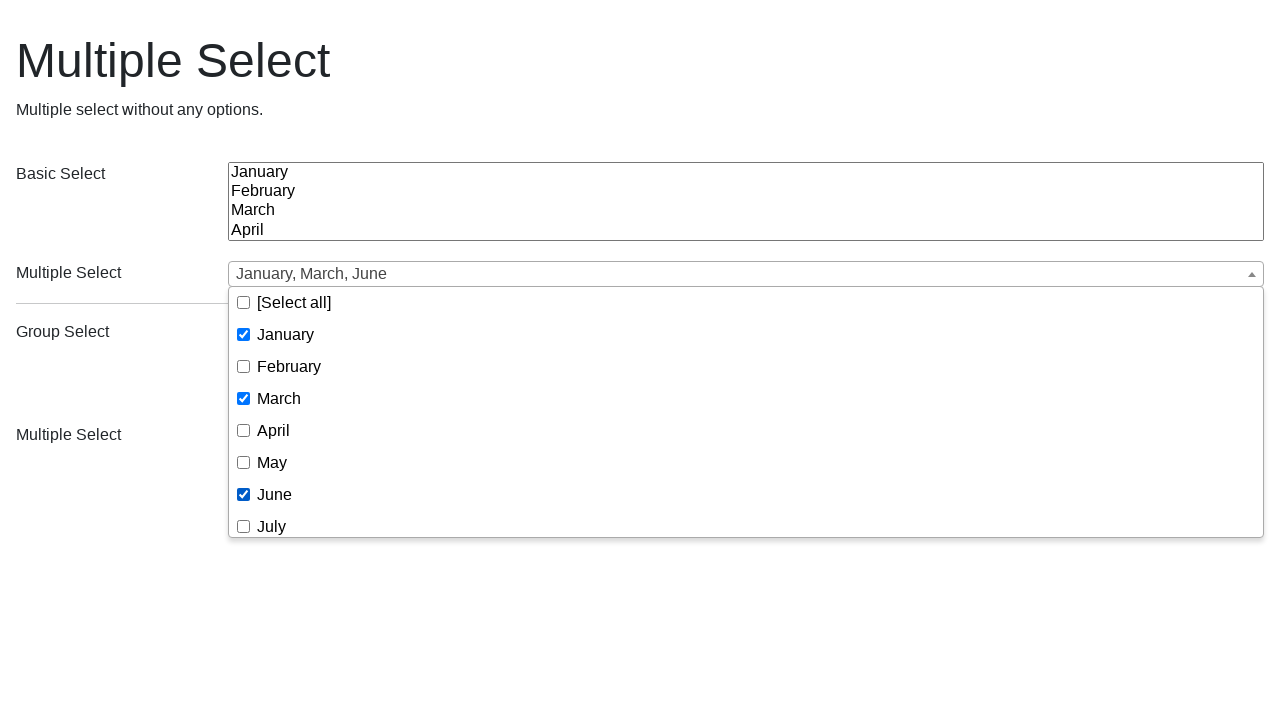

Closed dropdown by clicking outside (body) at (640, 232) on body
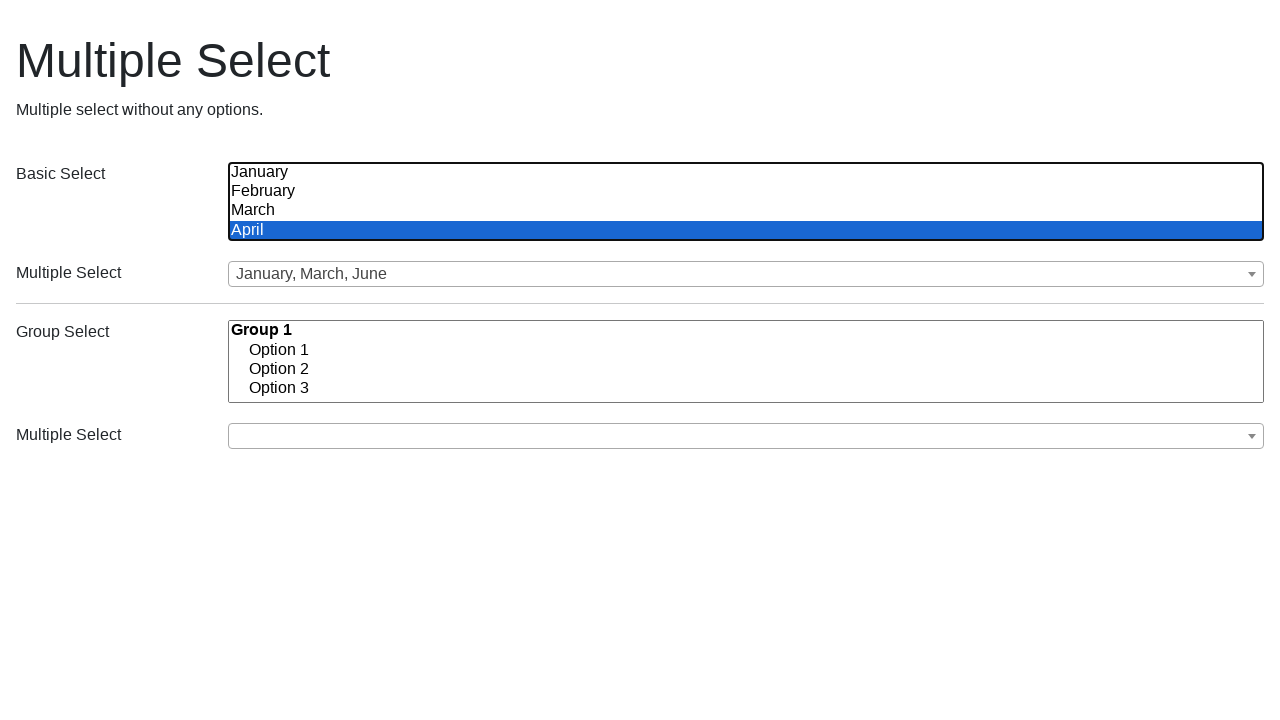

Reloaded page to reset selections for second test
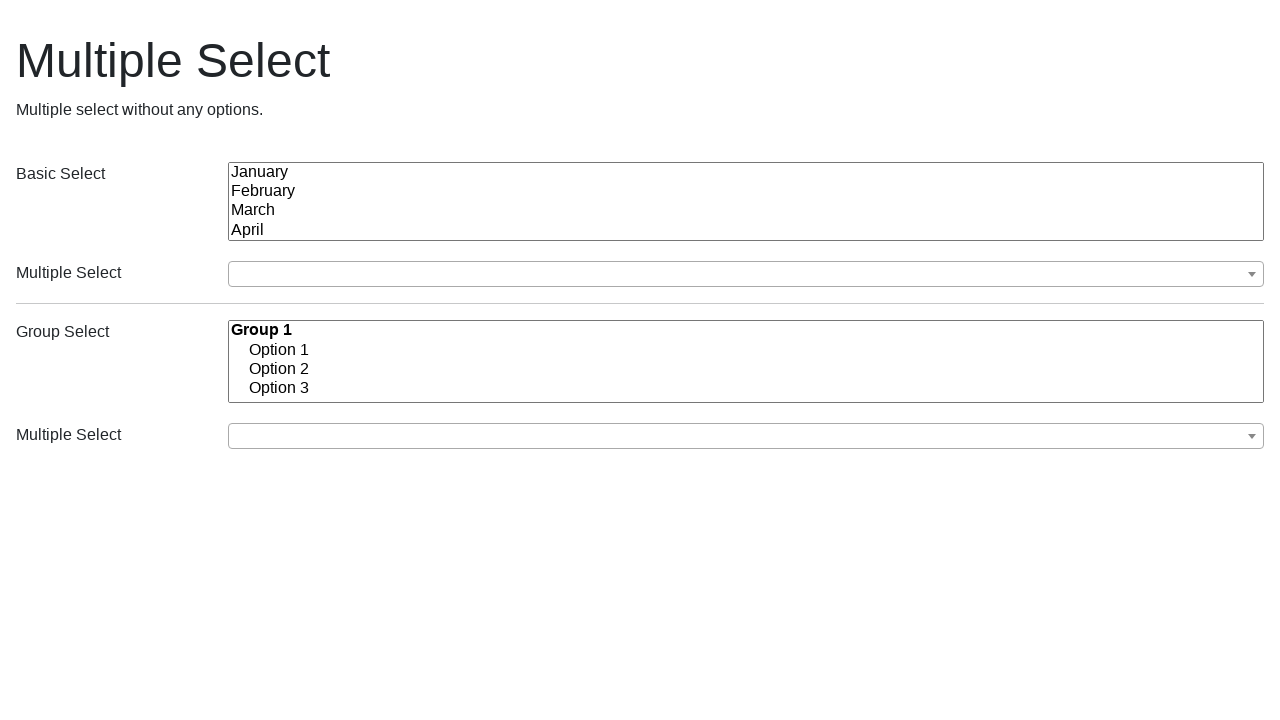

Clicked the first dropdown button to open month selection (second test) at (746, 274) on (//button[@class='ms-choice'])[1]
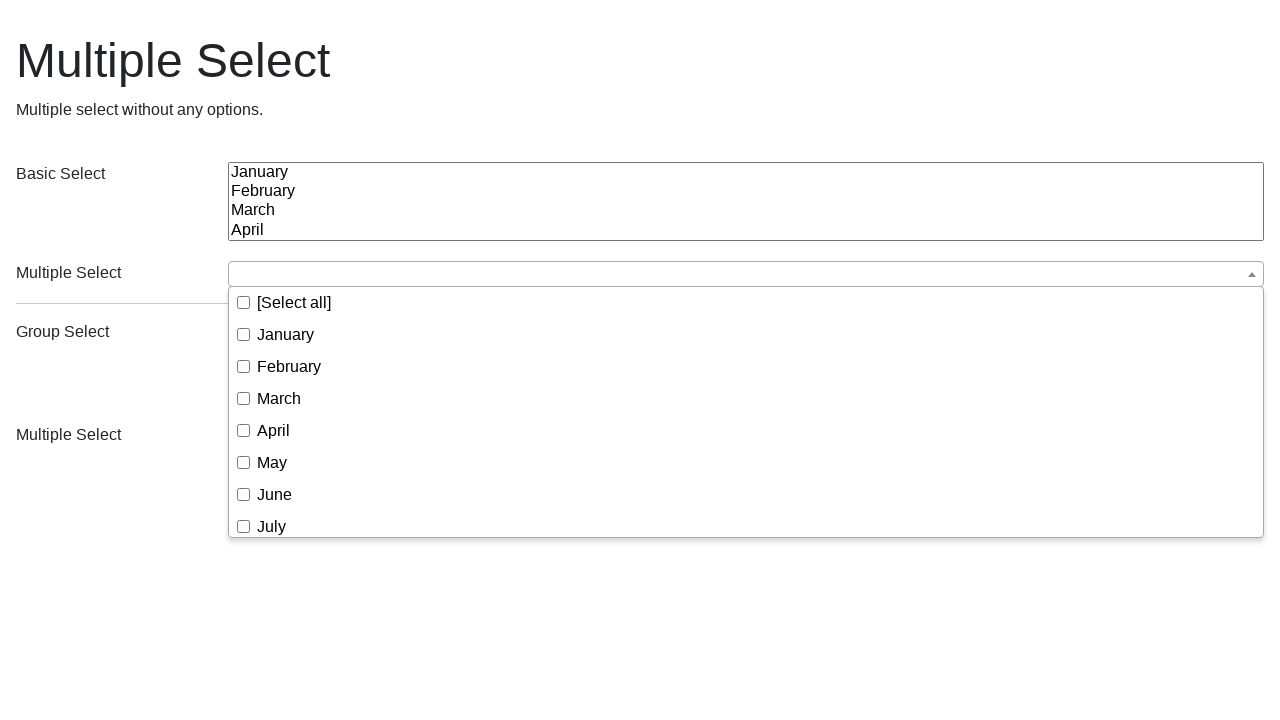

Dropdown menu options became visible (second test)
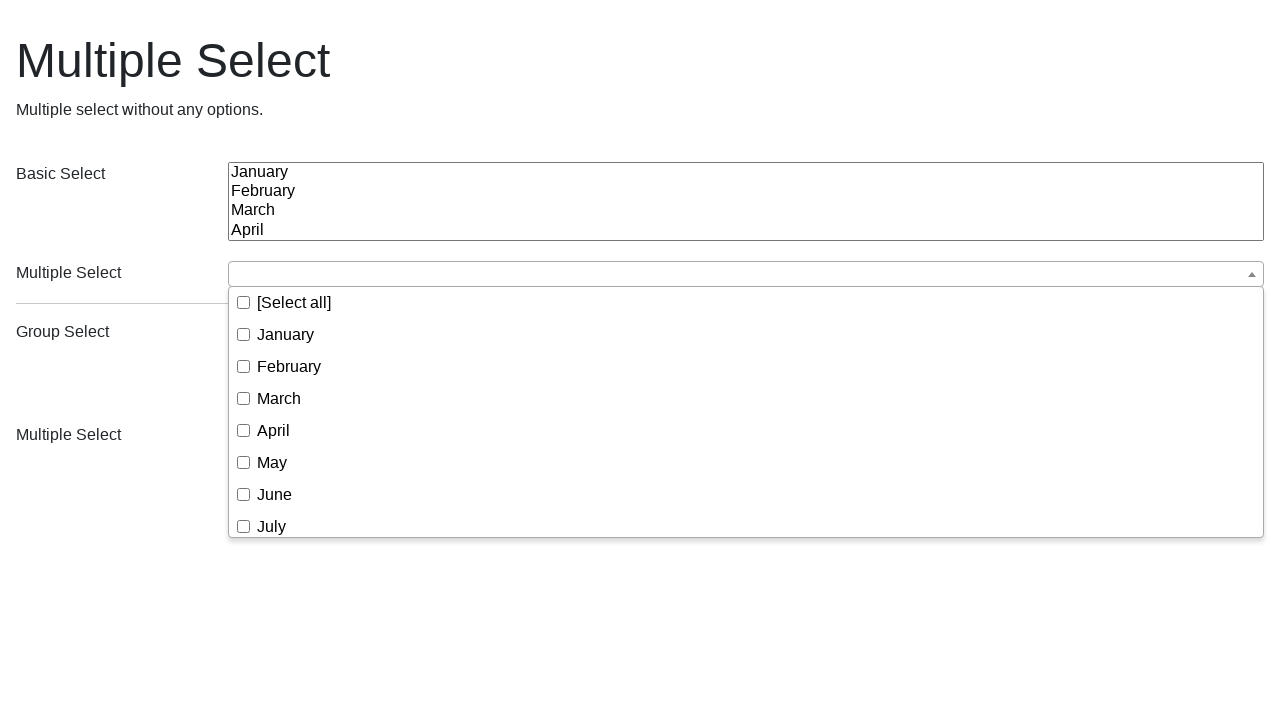

Selected March from dropdown (second test) at (279, 398) on (//div[@class='ms-drop bottom'])[1]//span >> internal:has-text="March"i
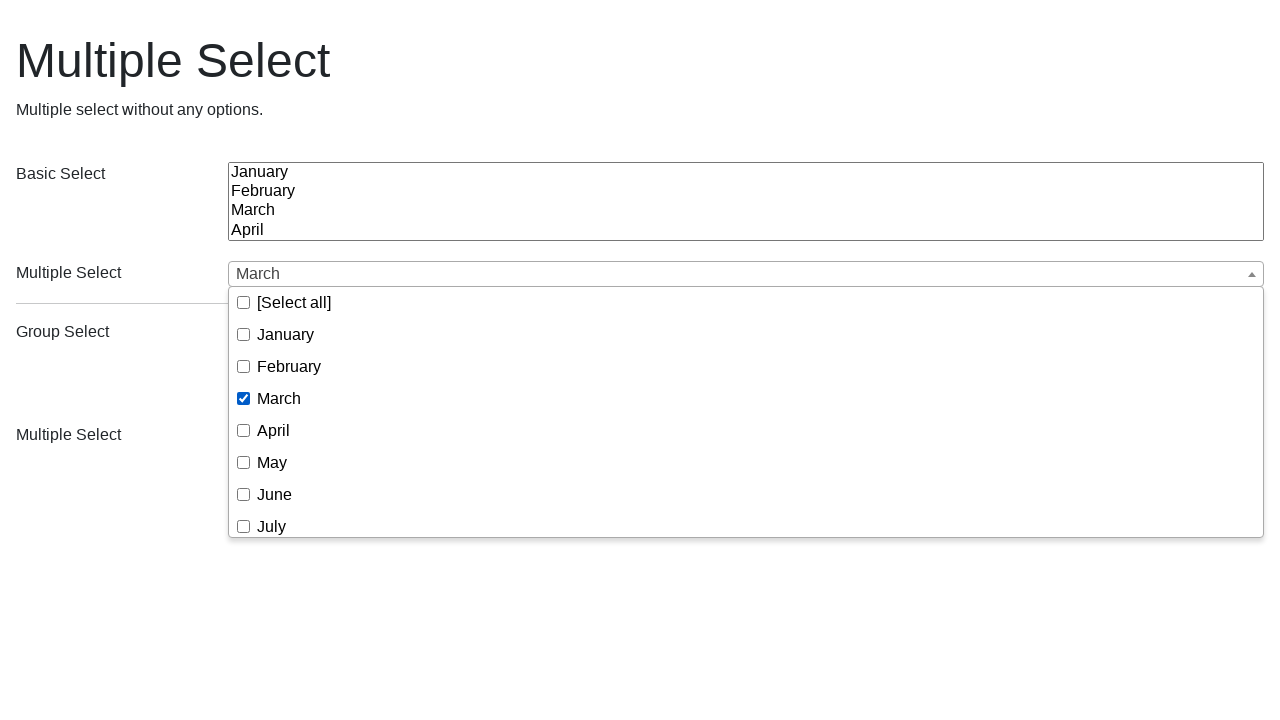

Selected January from dropdown (second test) at (286, 334) on (//div[@class='ms-drop bottom'])[1]//span >> internal:has-text="January"i
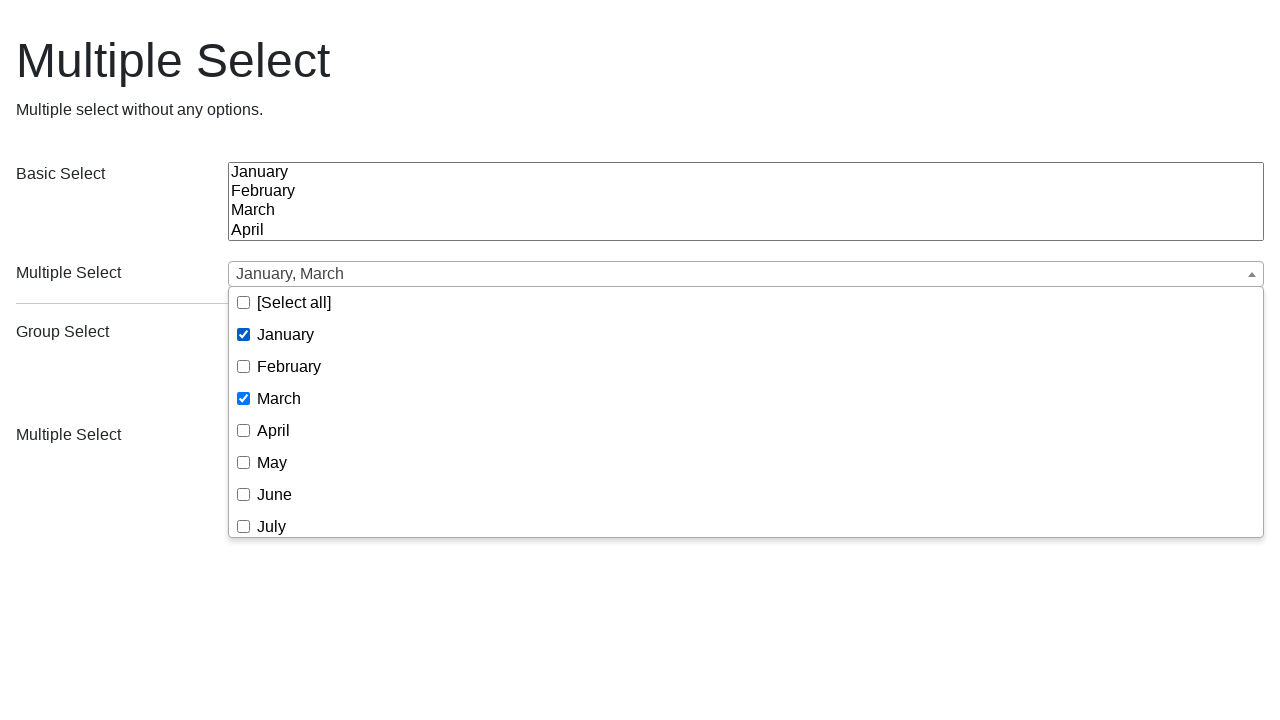

Selected December from dropdown (second test) at (294, 520) on (//div[@class='ms-drop bottom'])[1]//span >> internal:has-text="December"i
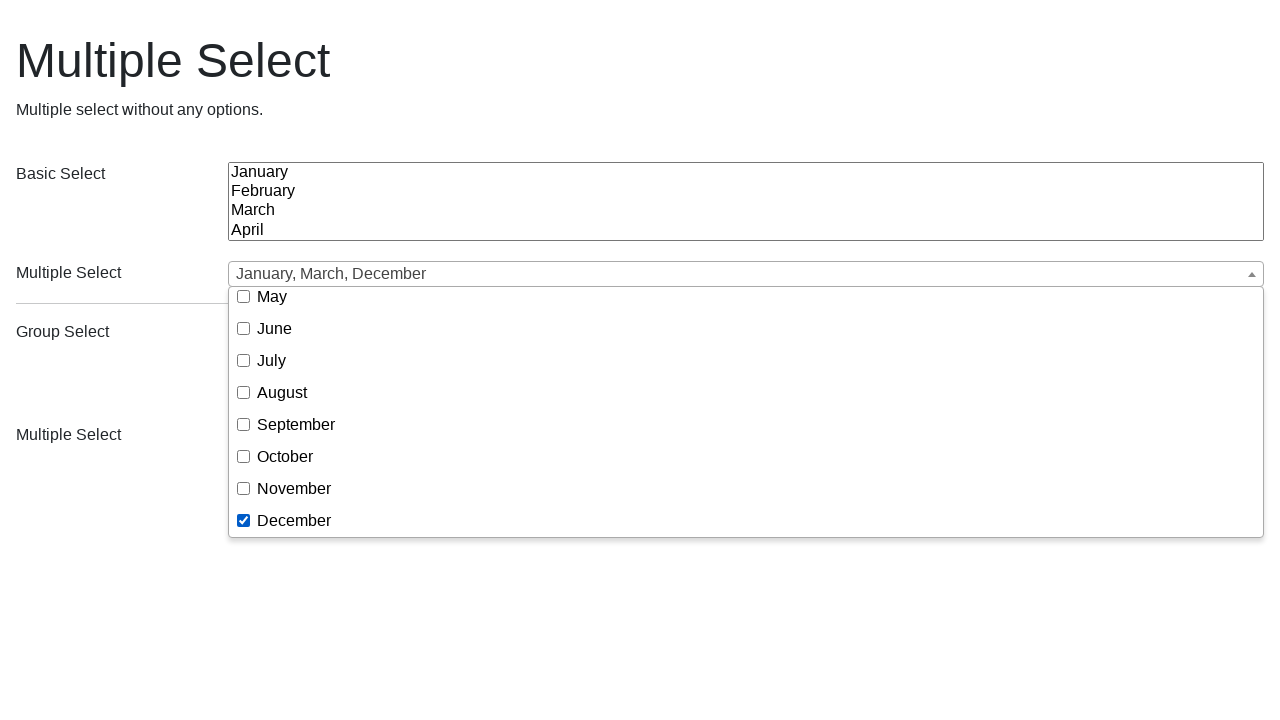

Selected April from dropdown (second test) at (274, 411) on (//div[@class='ms-drop bottom'])[1]//span >> internal:has-text="April"i
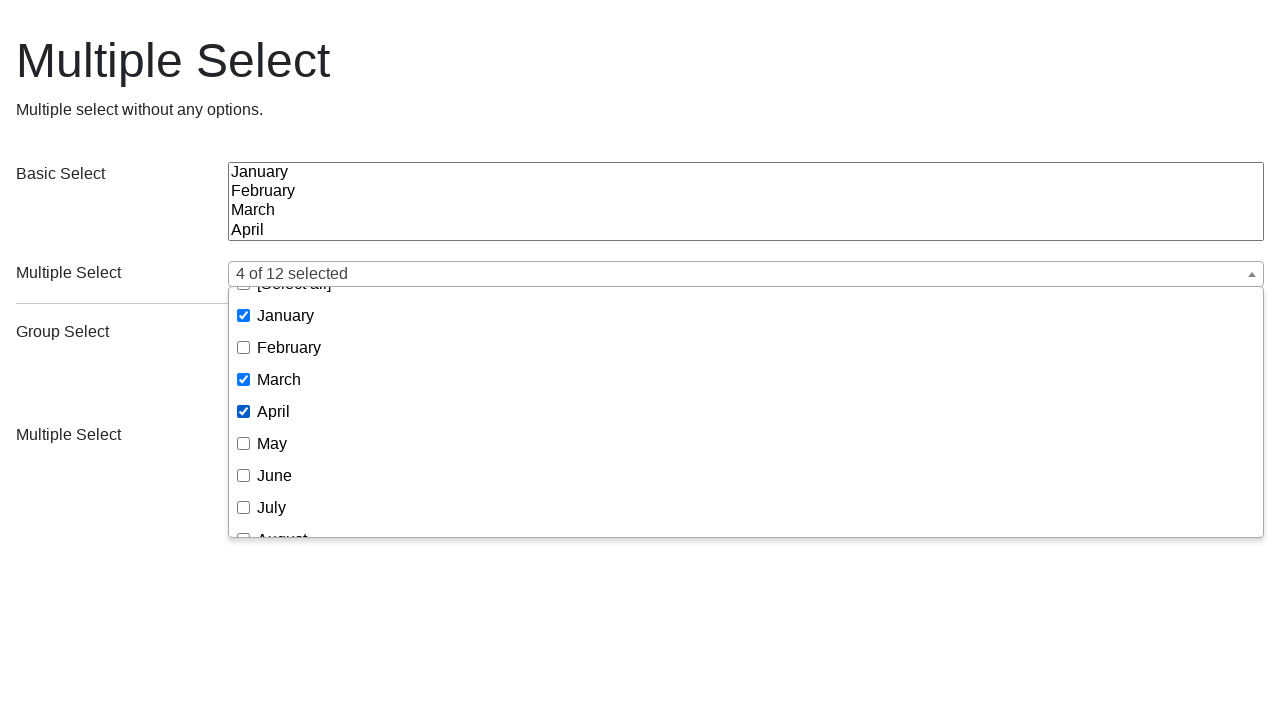

Selected November from dropdown (second test) at (294, 488) on (//div[@class='ms-drop bottom'])[1]//span >> internal:has-text="November"i
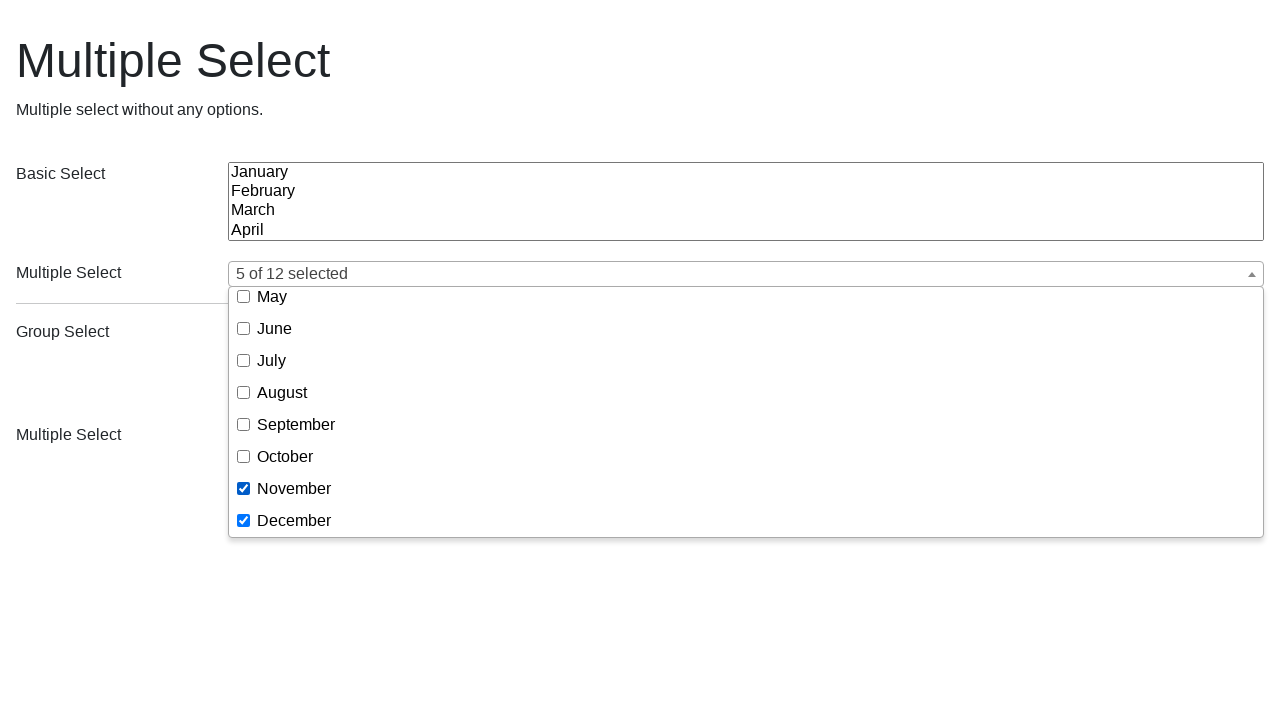

Closed dropdown by clicking outside (body) - second test complete at (640, 232) on body
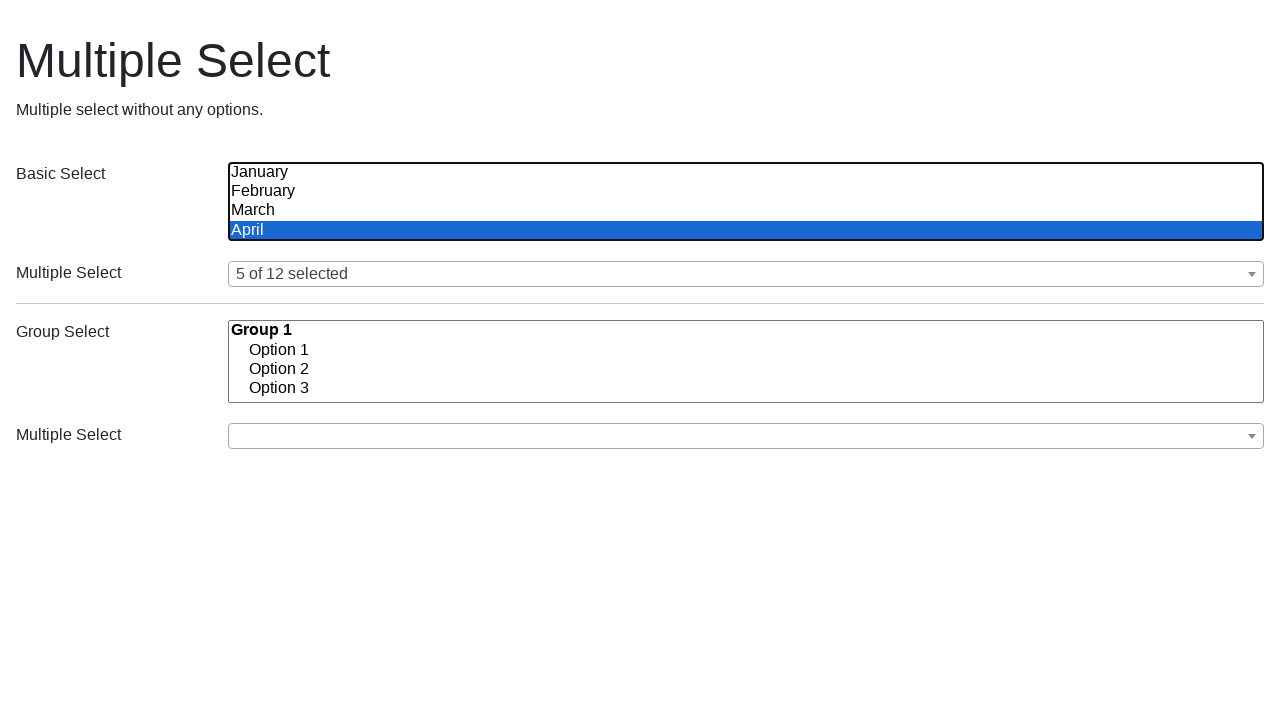

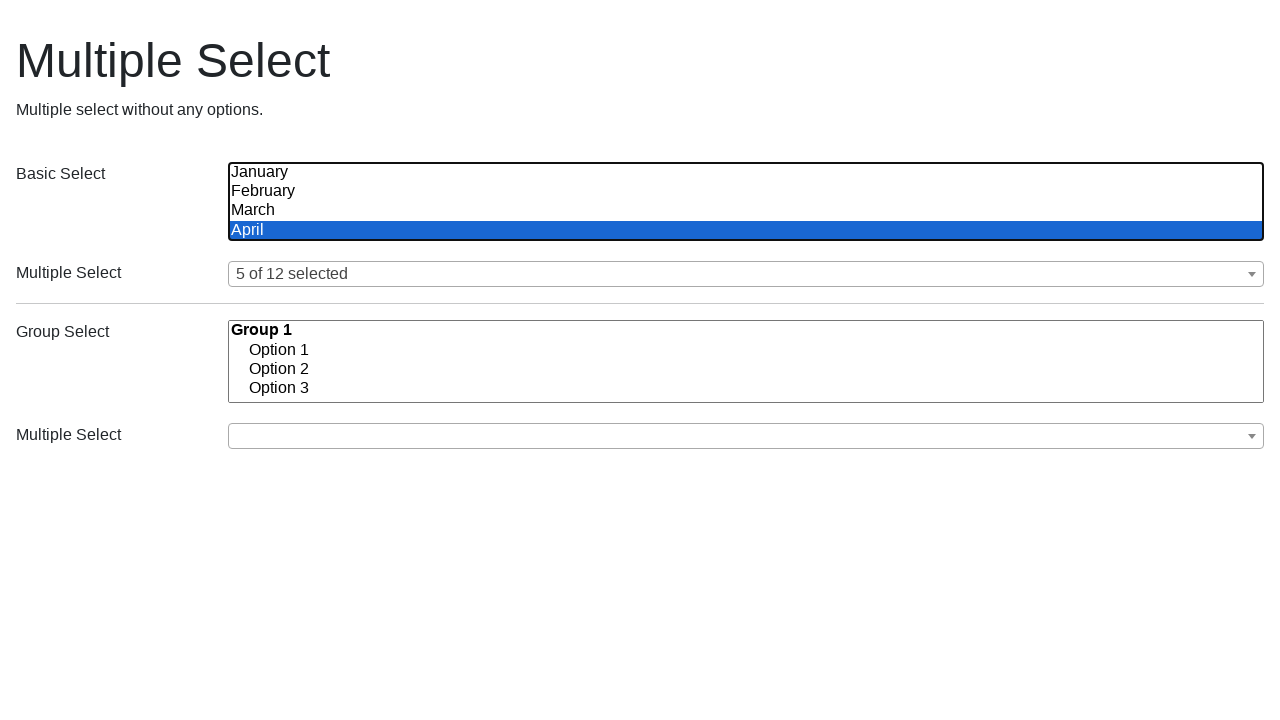